Tests multiple window handling by opening multiple windows, switching between them, navigating to checkbox page and clicking a checkbox

Starting URL: https://leafground.com/window.xhtml

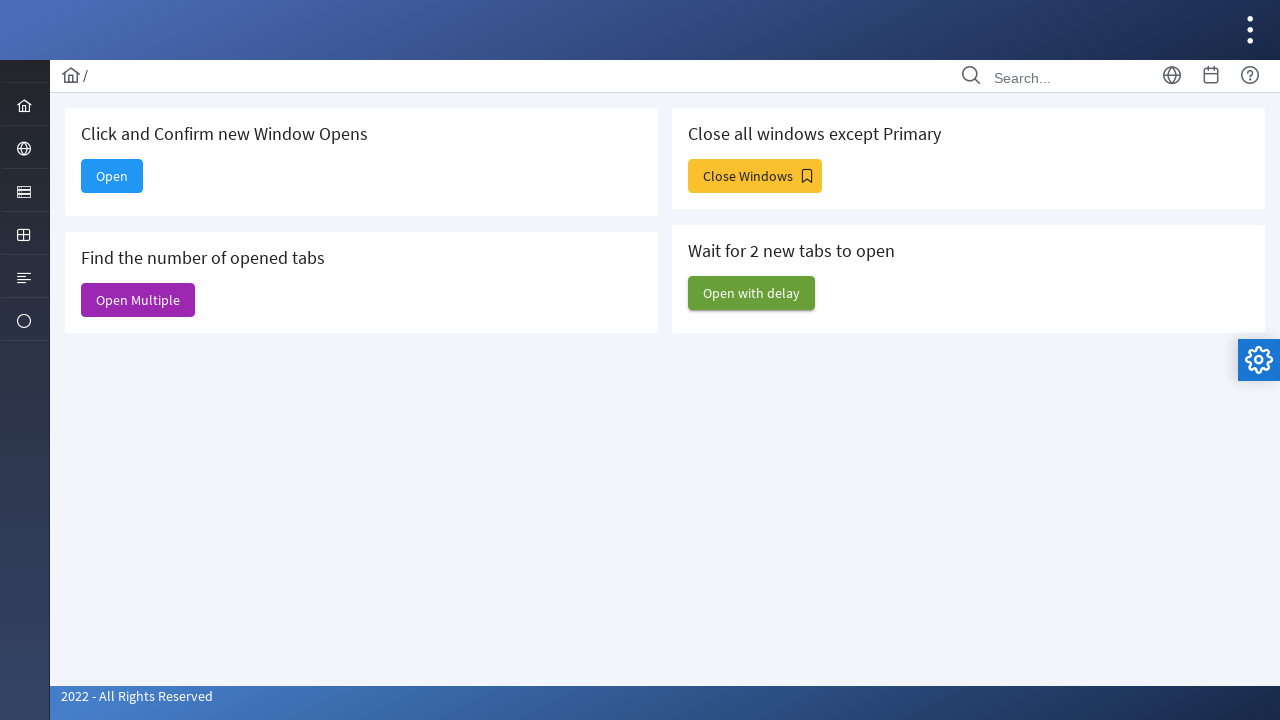

Clicked button to open multiple windows at (138, 300) on xpath=//*[@id='j_idt88:j_idt91']//span[contains(@class,'ui-button-text')]
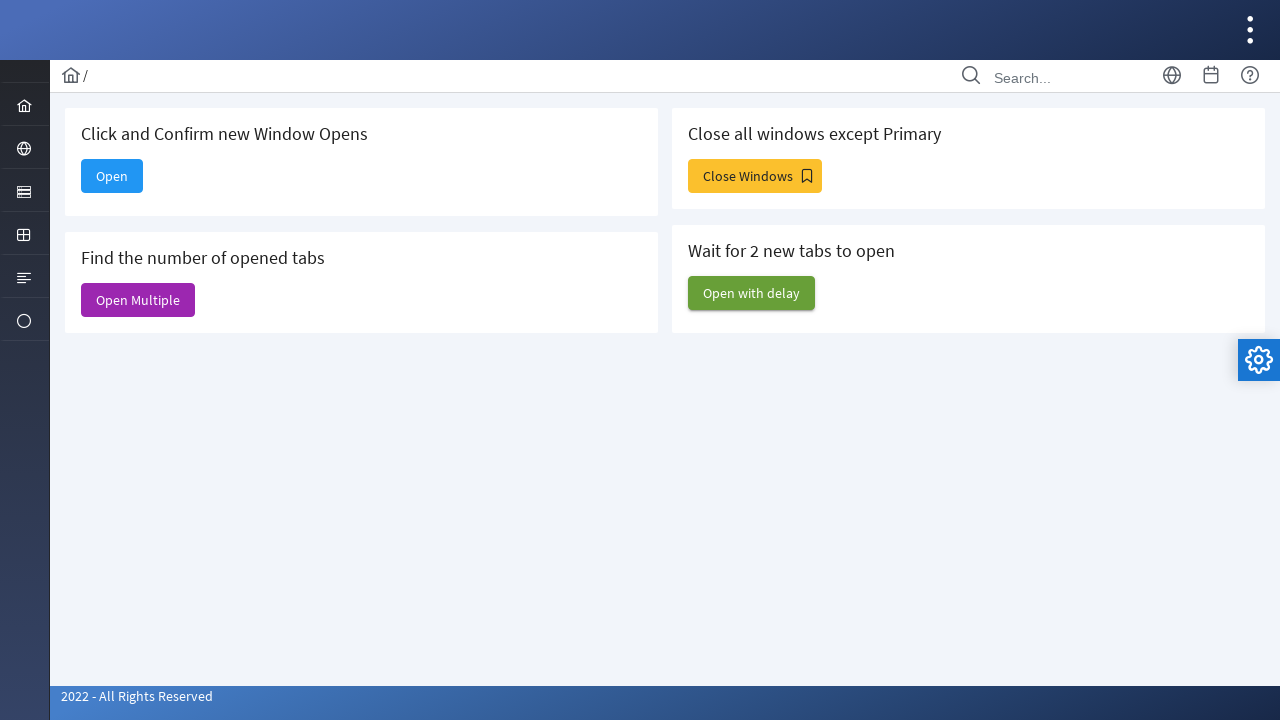

Waited for new windows to open
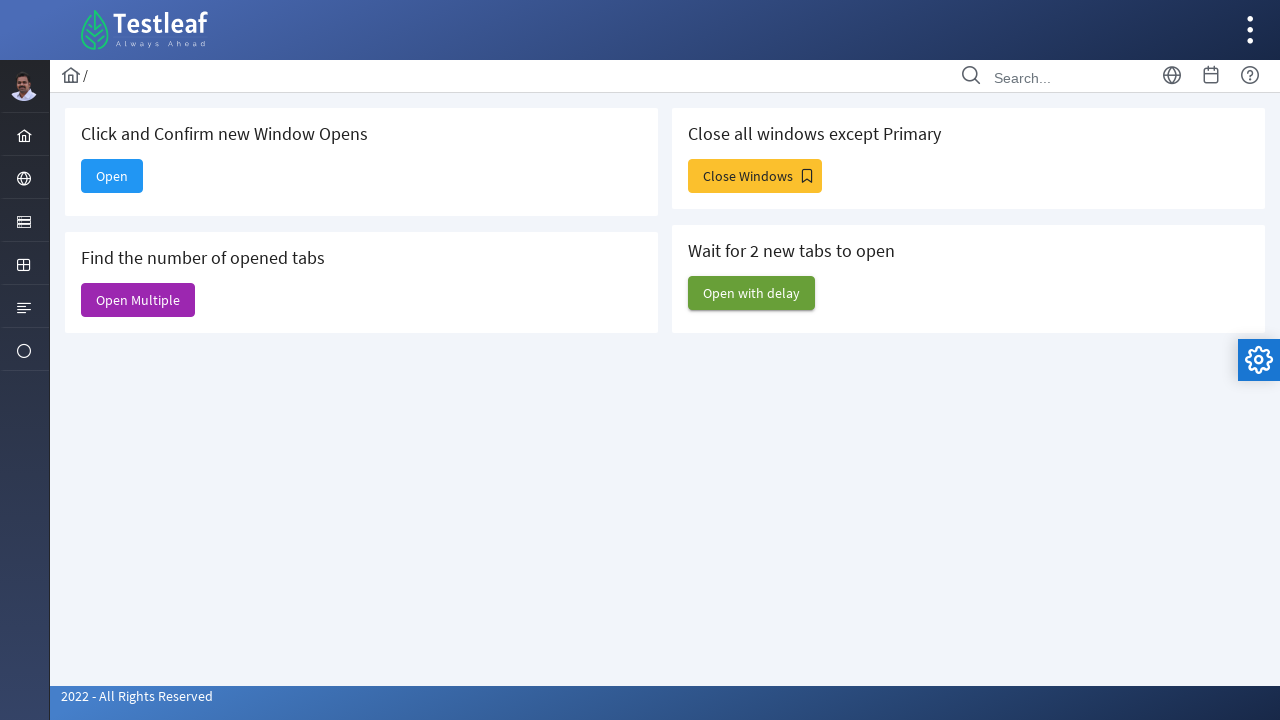

Retrieved all open pages from context
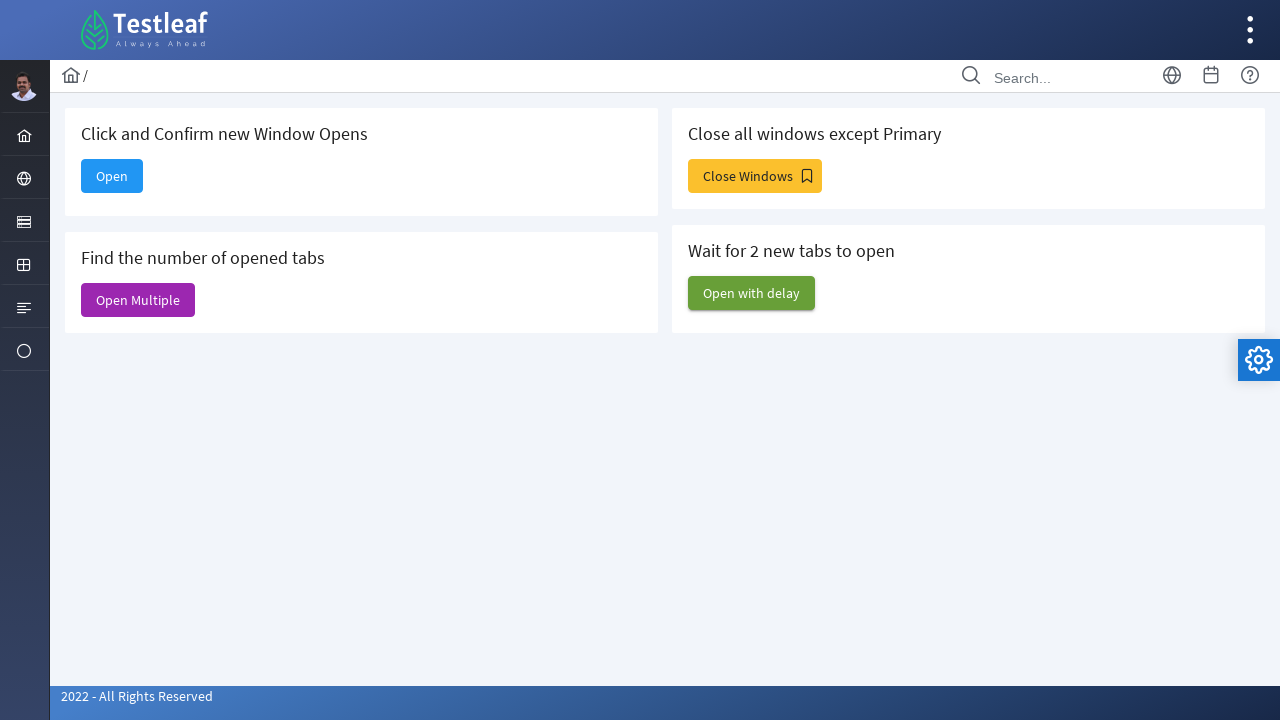

Found window with menu element
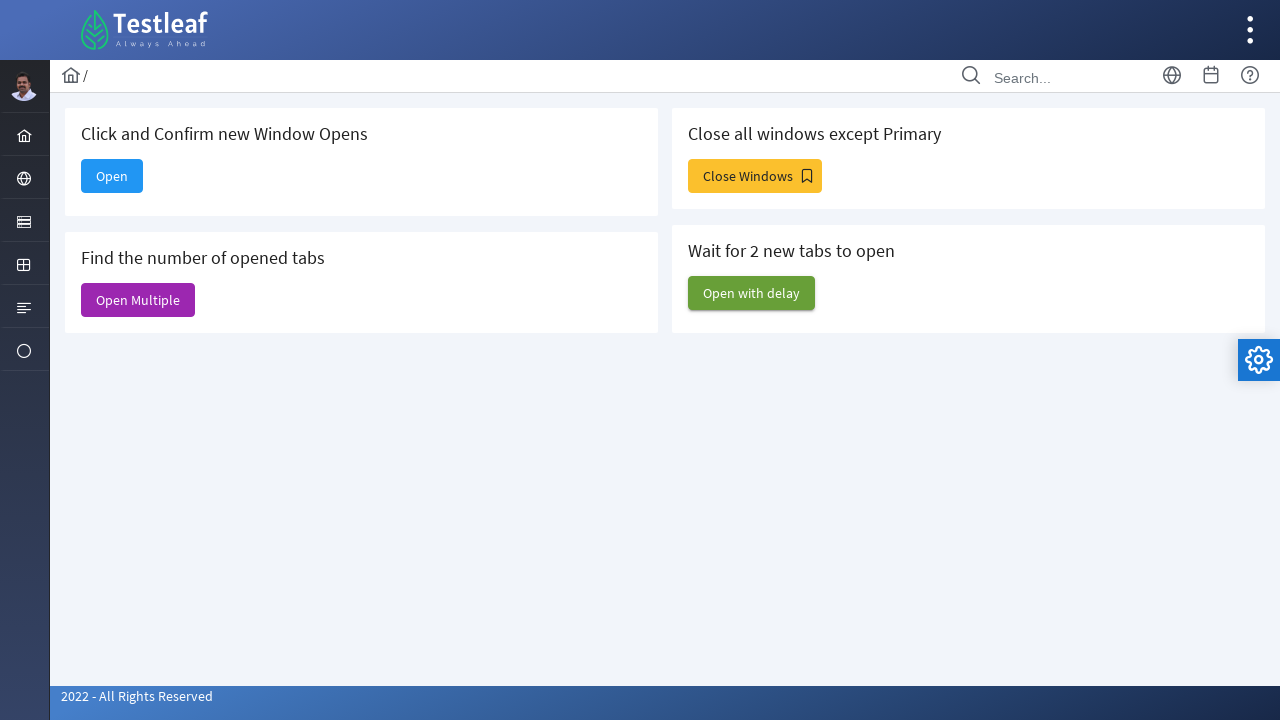

Found window with menu element on xpath=//*[@id='menuform:j_idt40']
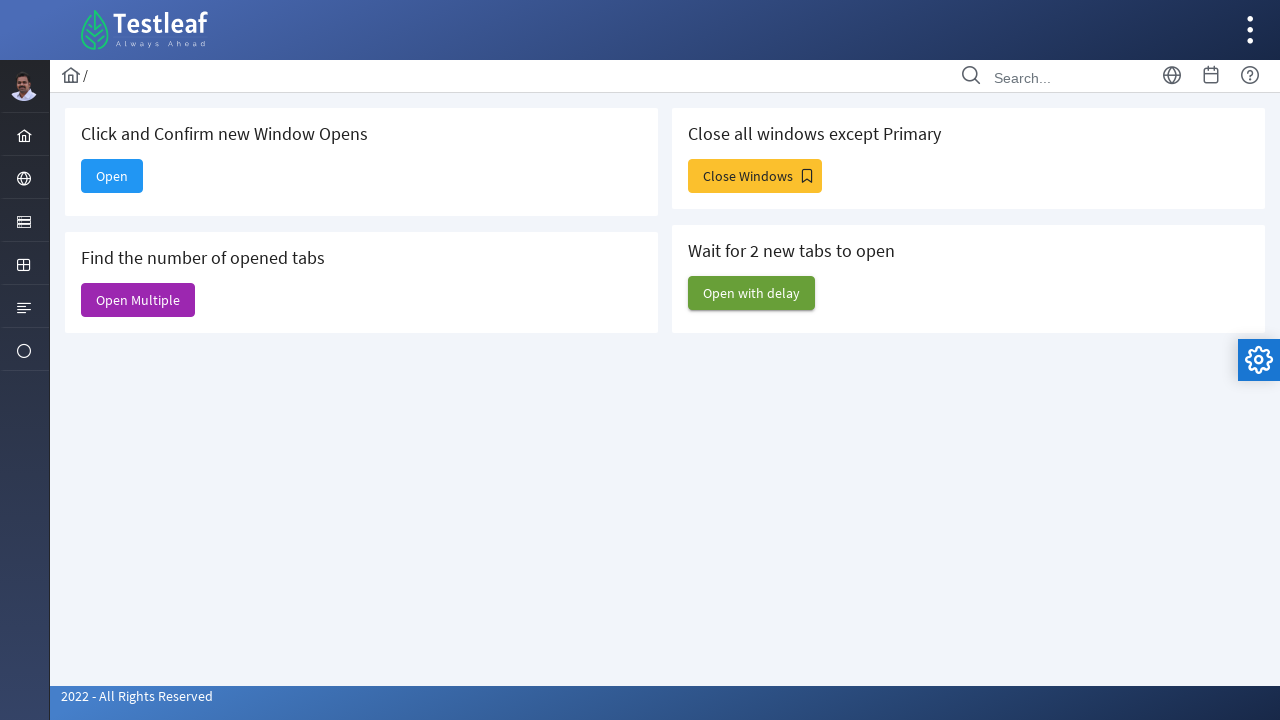

Found window with menu element on xpath=//*[@id='menuform:j_idt40']
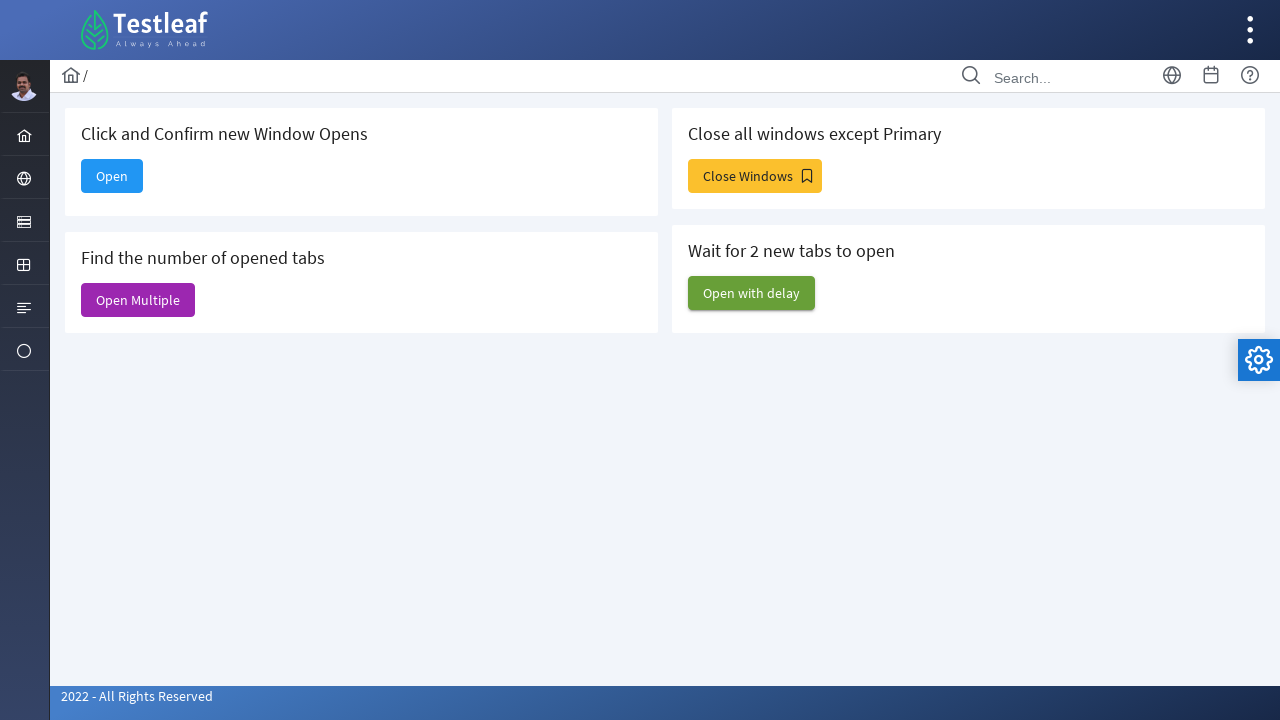

Found window with menu element on xpath=//*[@id='menuform:j_idt40']
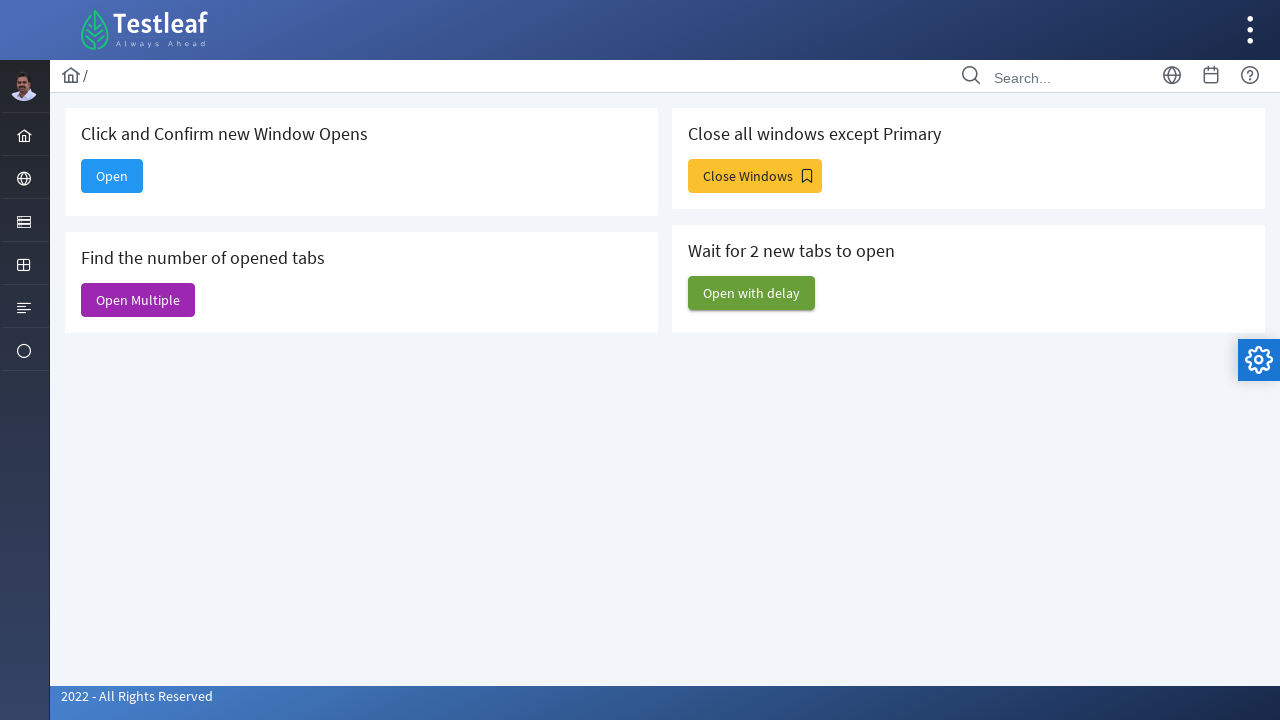

Found window with menu element on xpath=//*[@id='menuform:j_idt40']
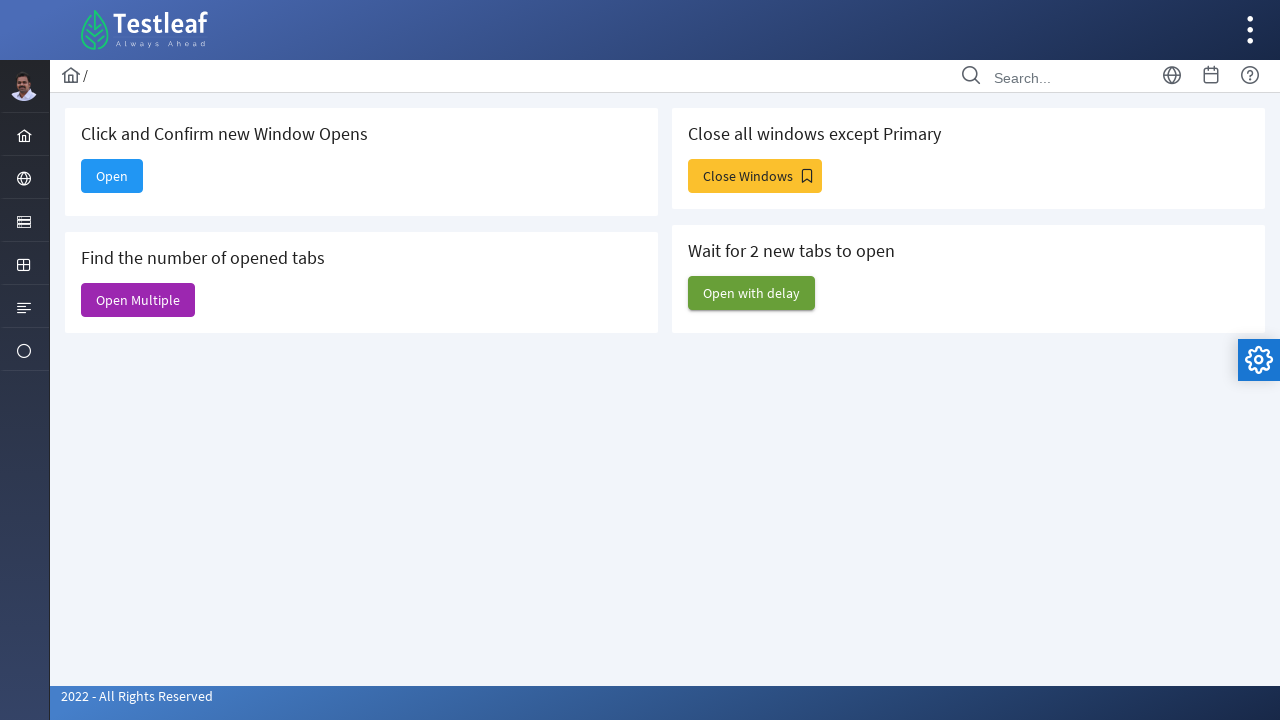

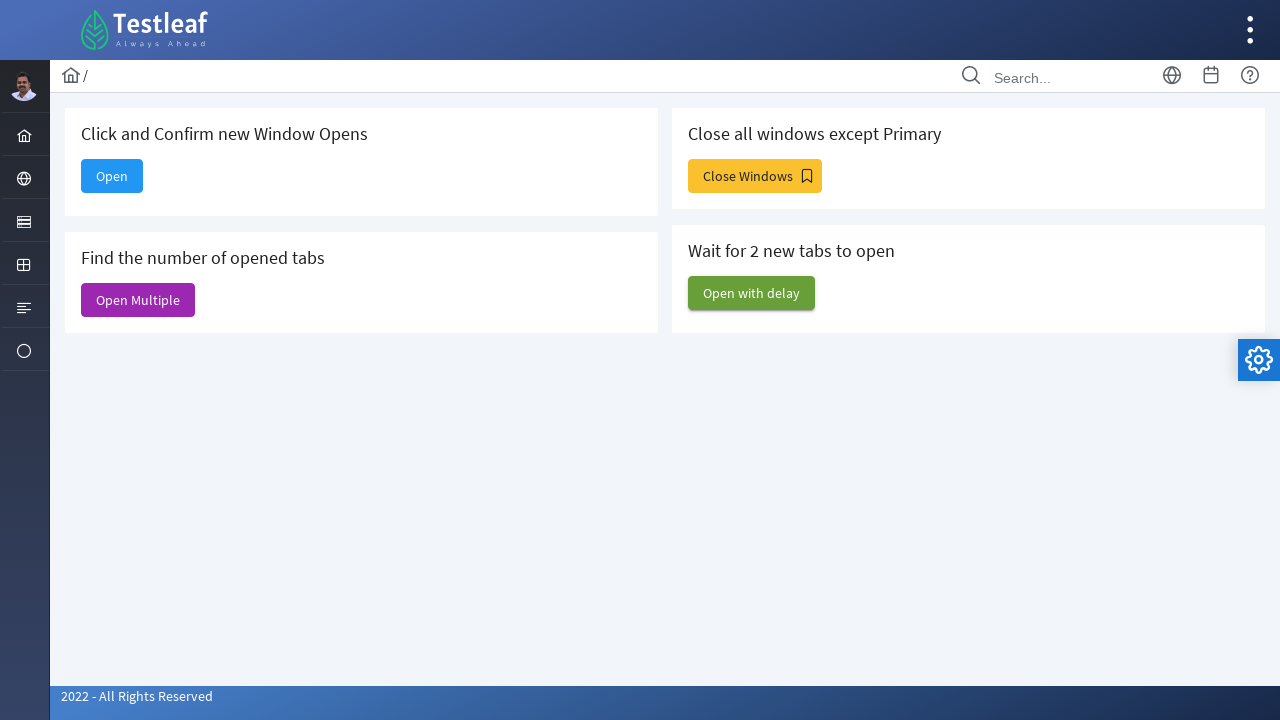